Tests retrieving an attribute value from a link element and navigating to that URL

Starting URL: https://commitquality.com/practice-general-components

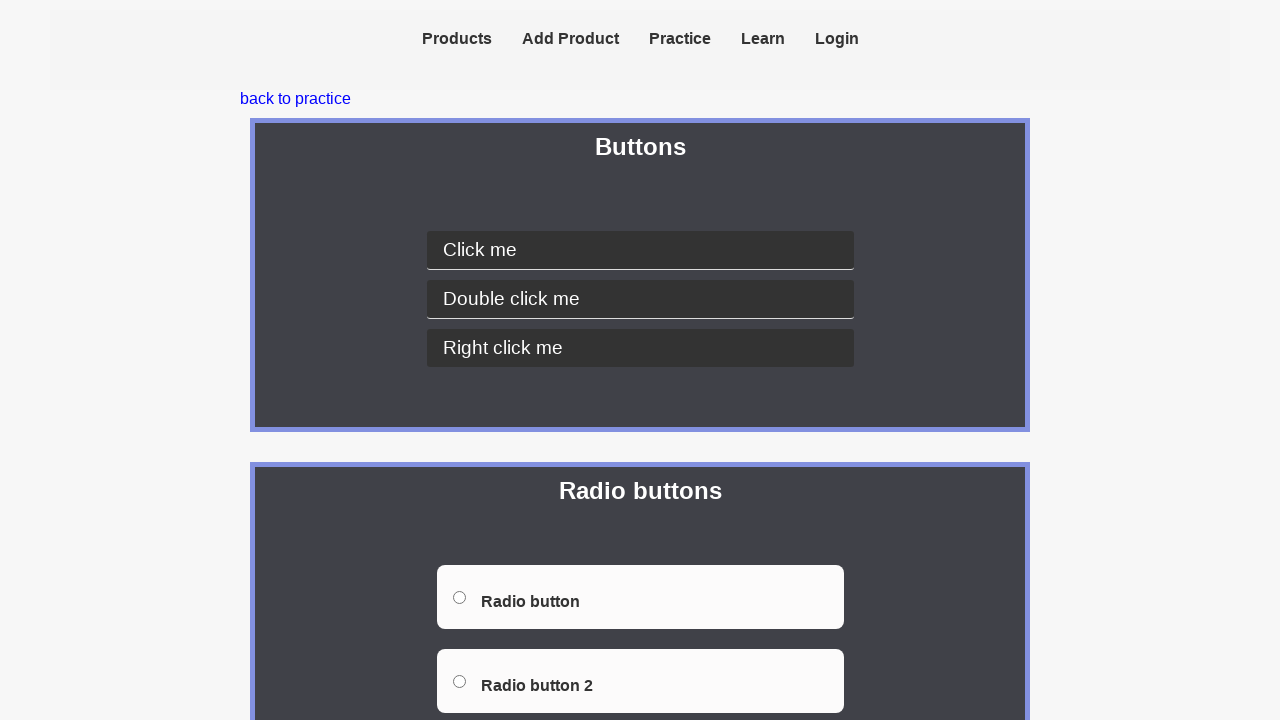

Retrieved href attribute from link element with data-testid='link-same-tab'
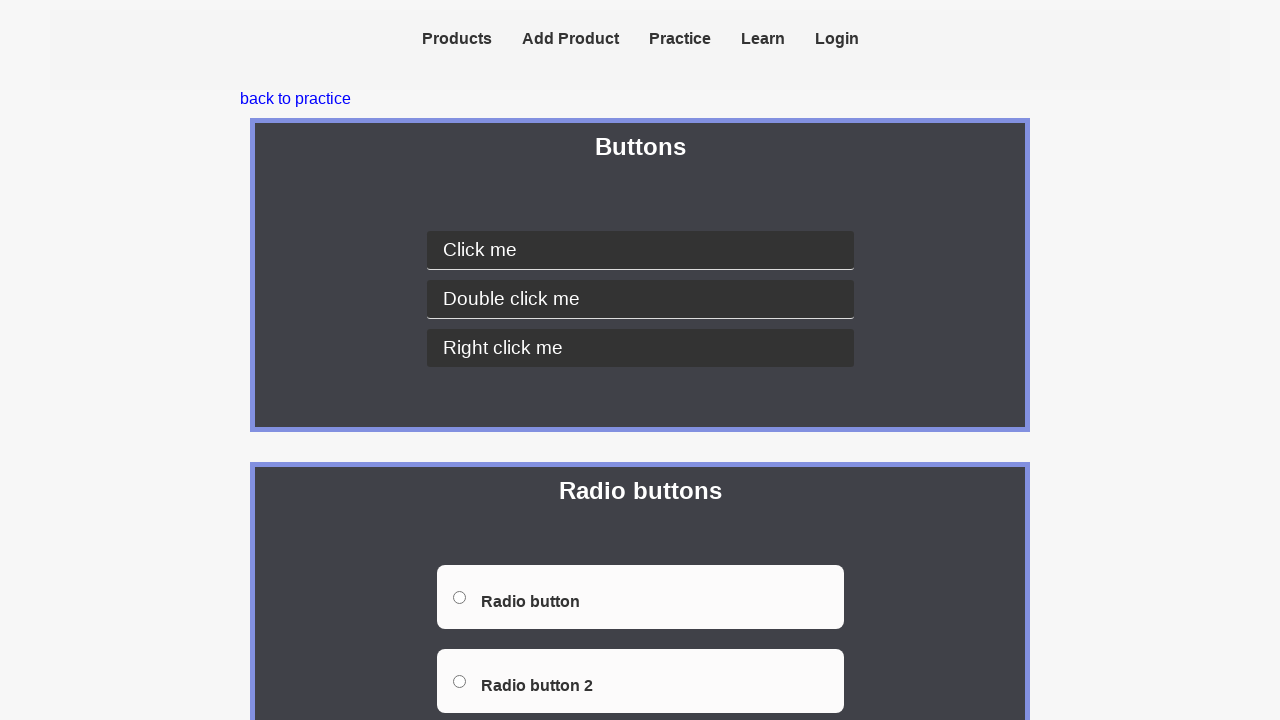

Navigated to URL: https://www.youtube.com/@commitquality
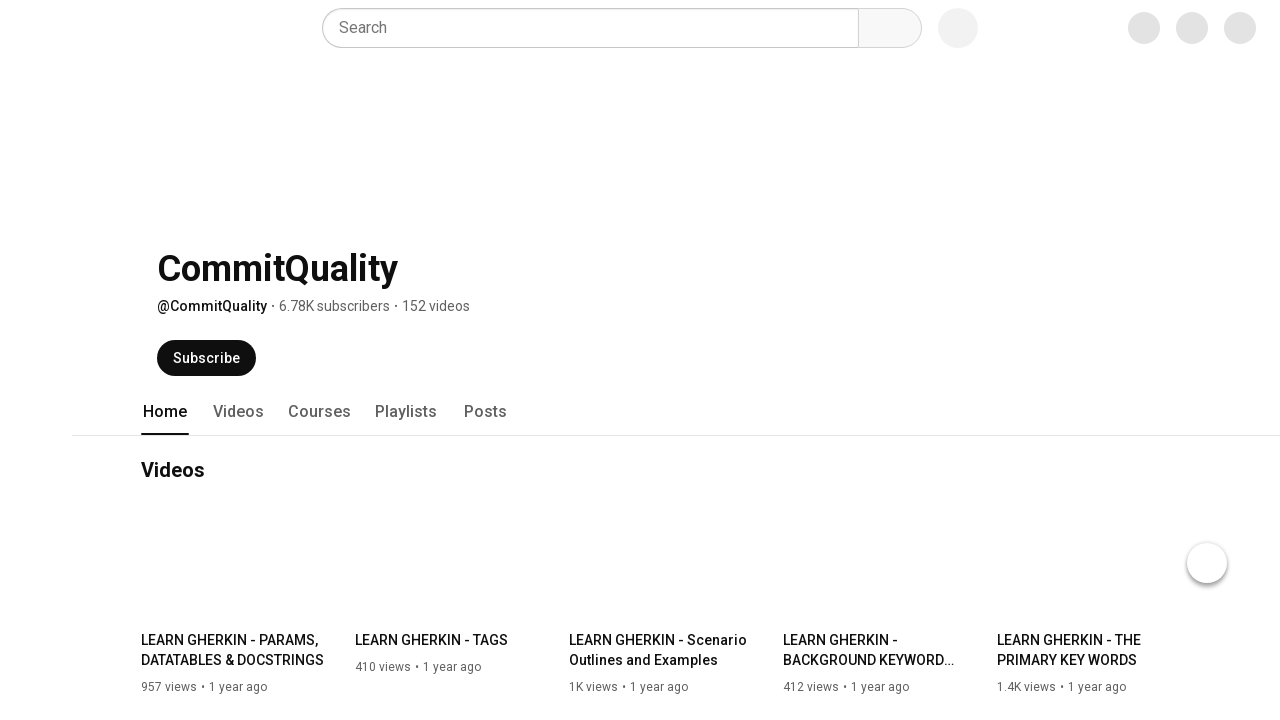

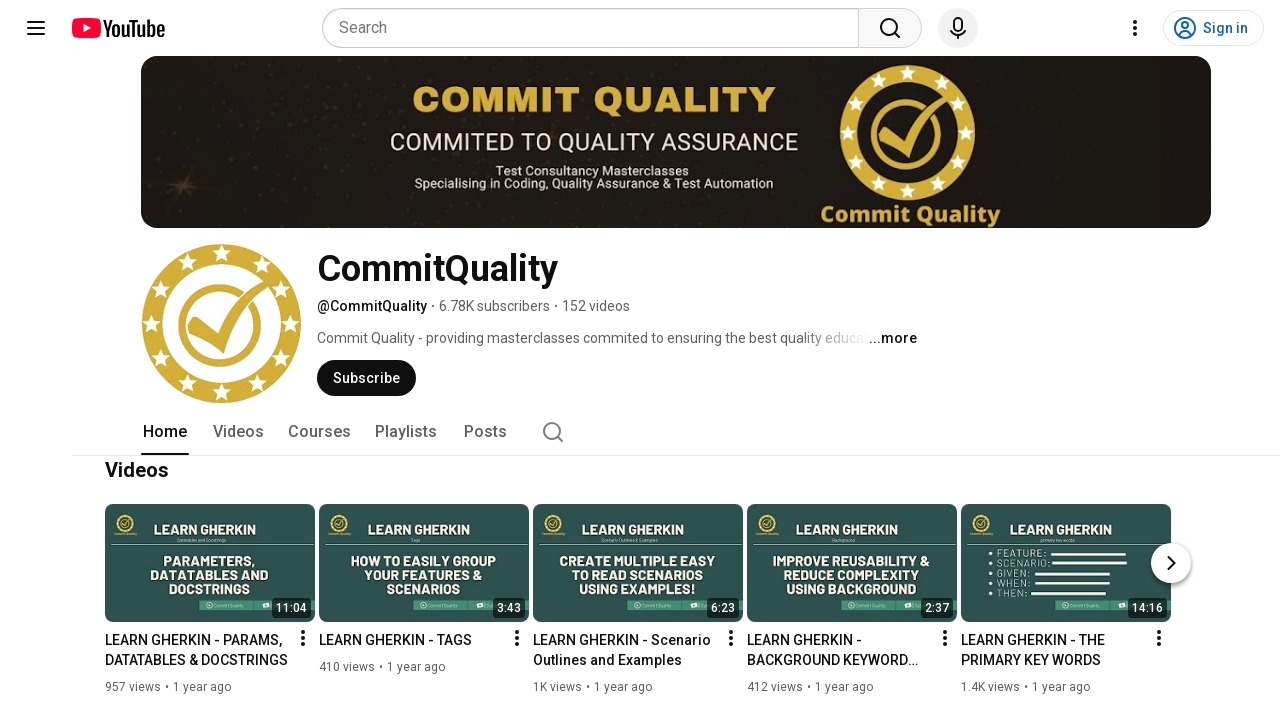